Tests a progress element interaction by entering a value, starting the progress, and waiting for a select element to appear

Starting URL: https://demoapps.qspiders.com/ui/progress/element?sublist=2

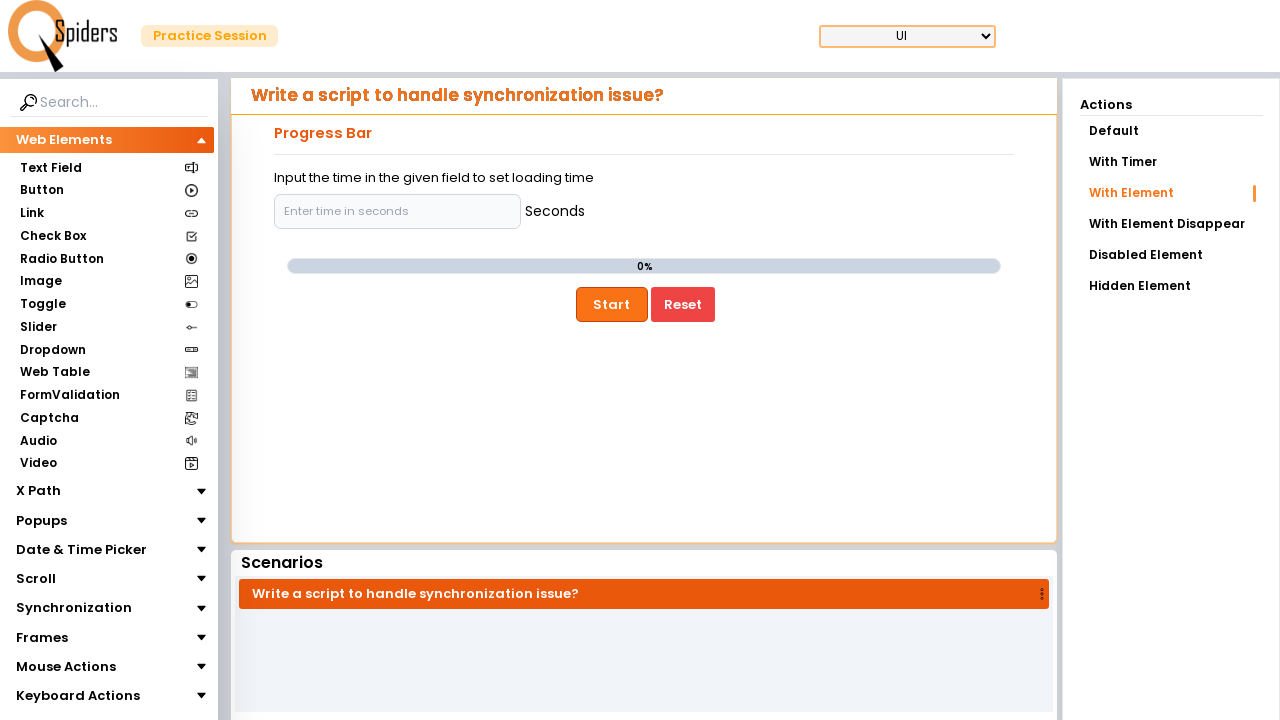

Entered value '3' in text input field on input[type='text']
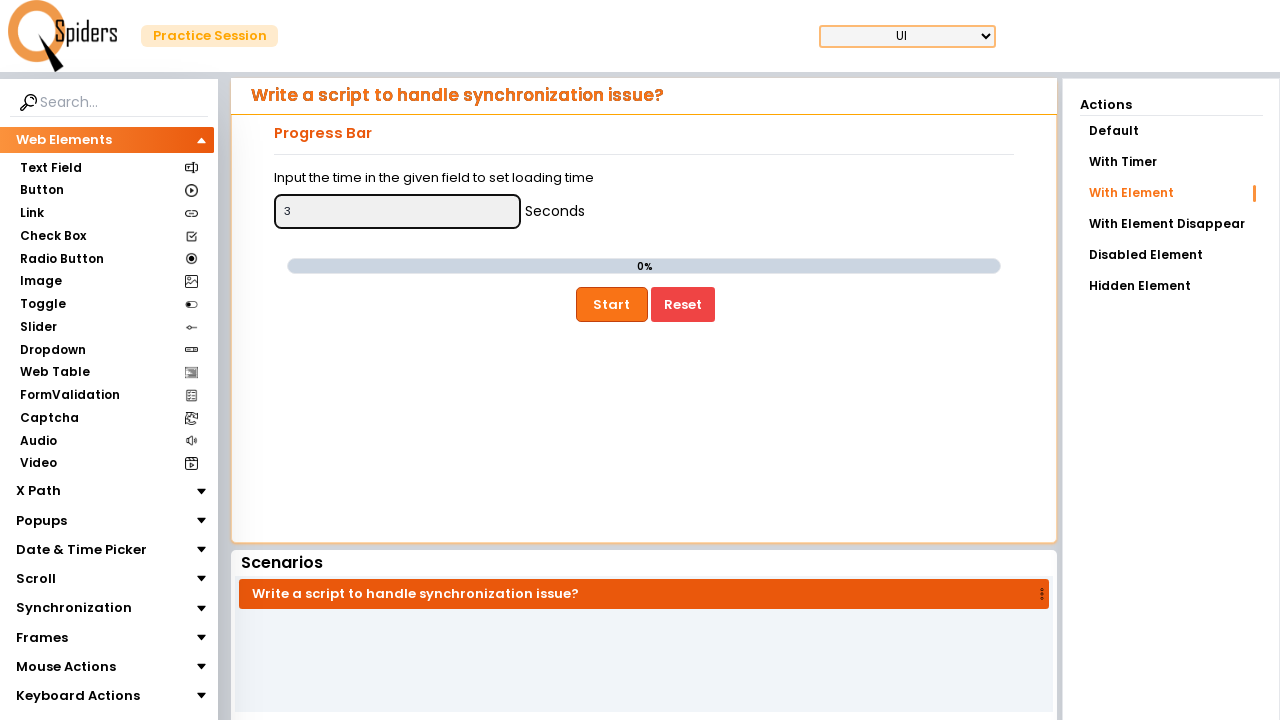

Clicked Start button to initiate progress at (612, 304) on button:text('Start')
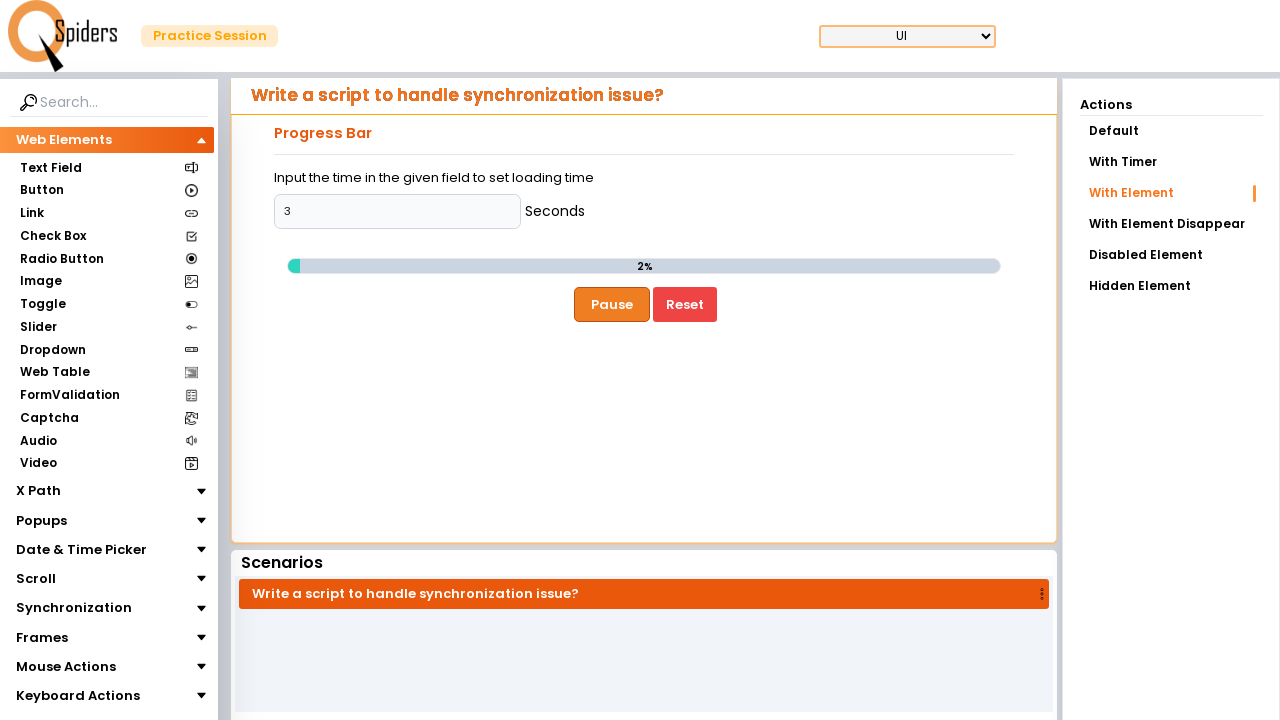

Select element appeared after progress completed
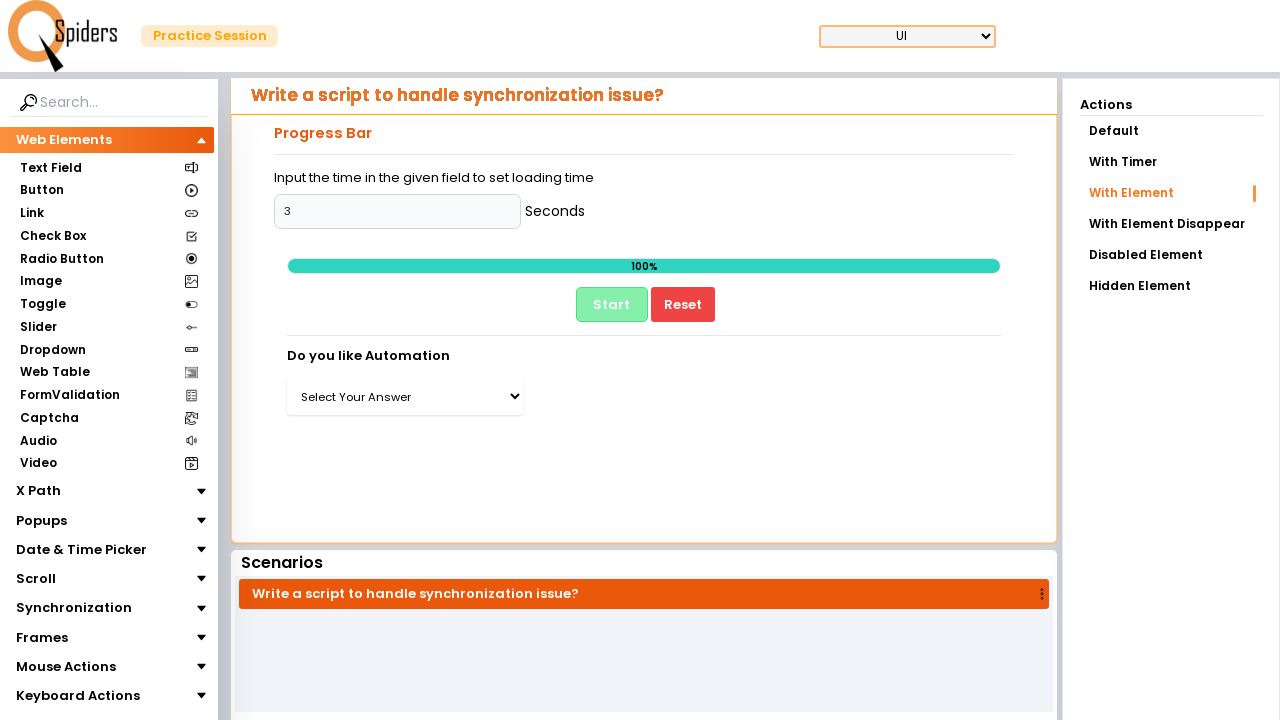

Clicked the Select element at (405, 397) on xpath=(//Select)[2]
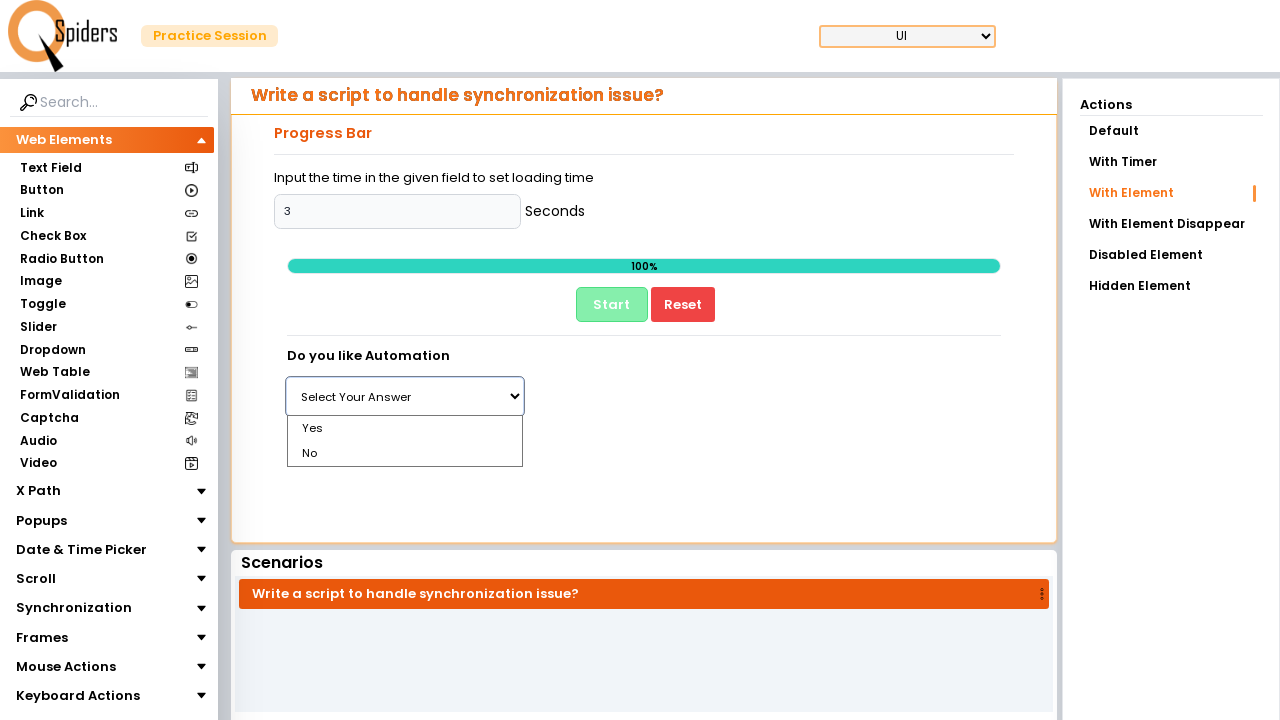

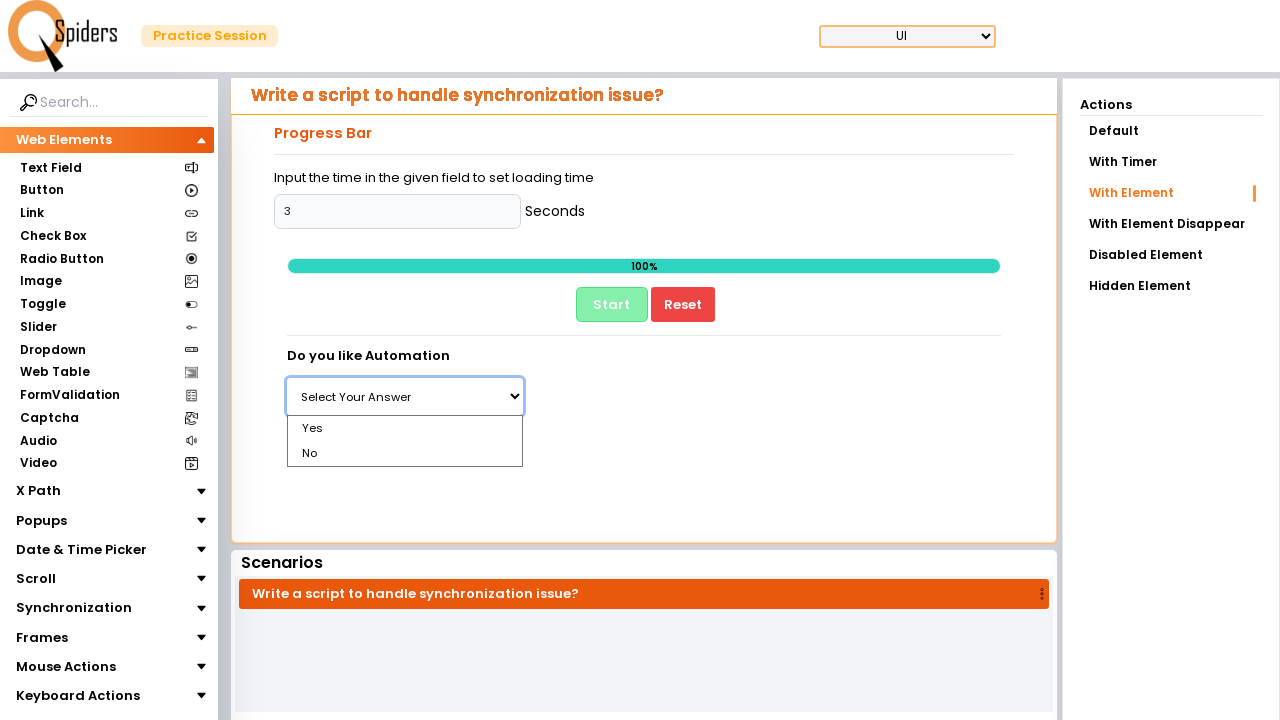